Tests jQuery resizable element functionality by dragging the resize handle to expand and then contract the element using mouse drag operations

Starting URL: http://only-testing-blog.blogspot.in/2014/09/drag-and-drop.html

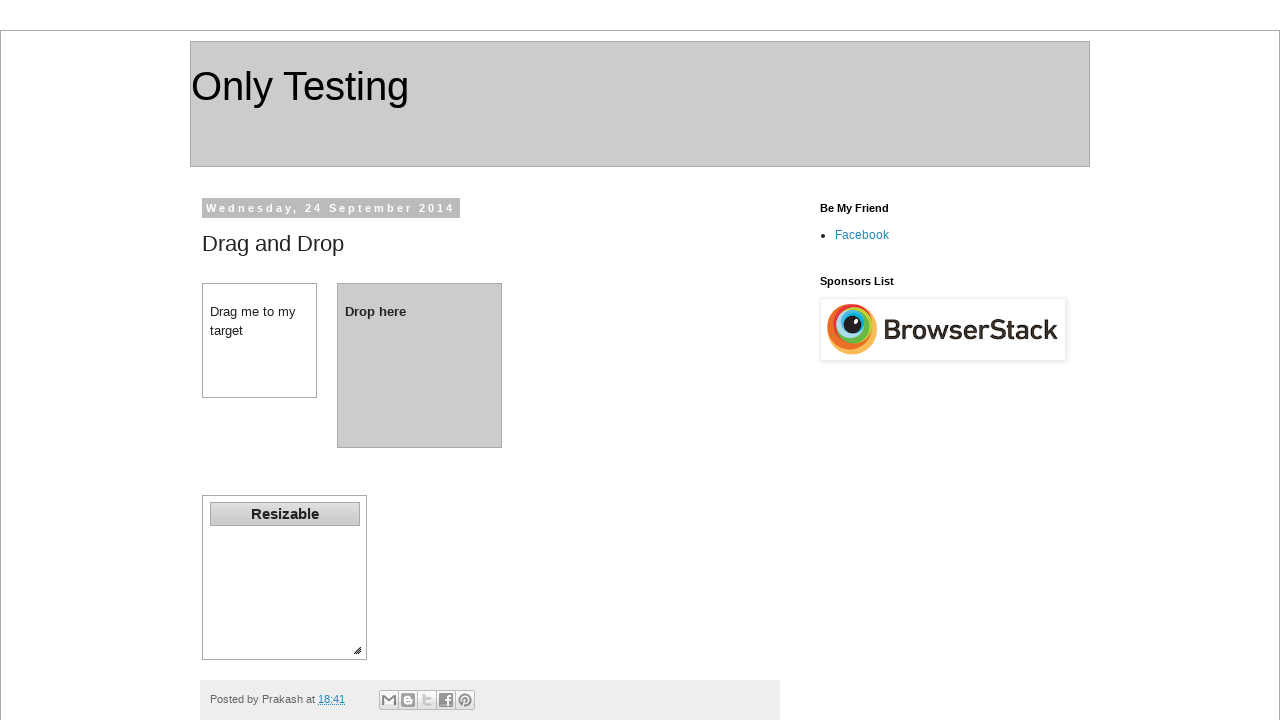

Located the resizable element's bottom-right corner handle
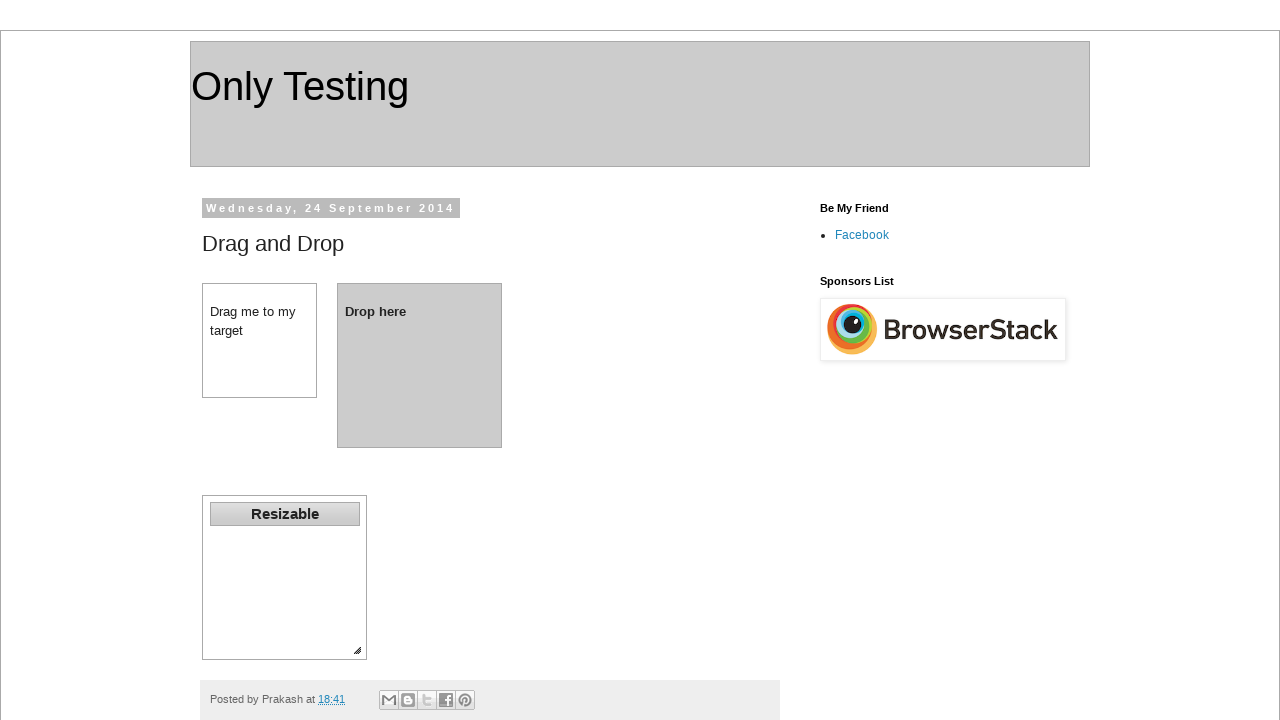

Retrieved bounding box of the resize handle
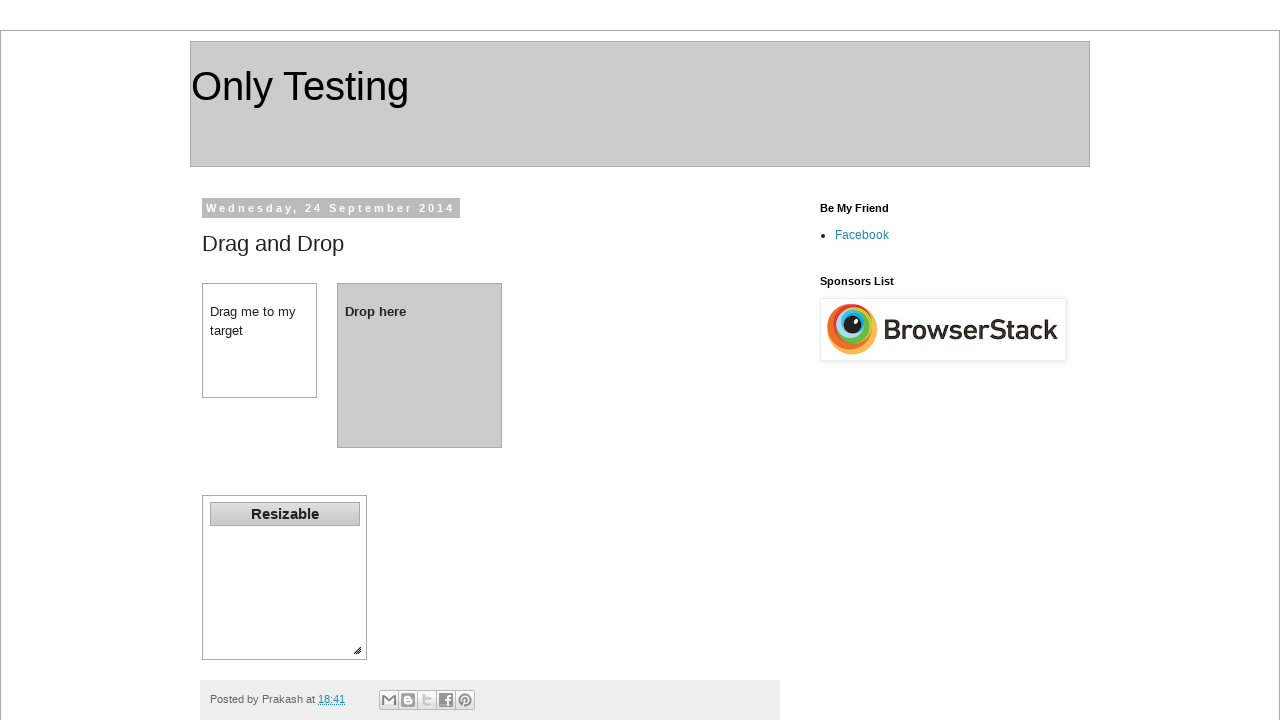

Moved mouse to resize handle center position at (357, 650)
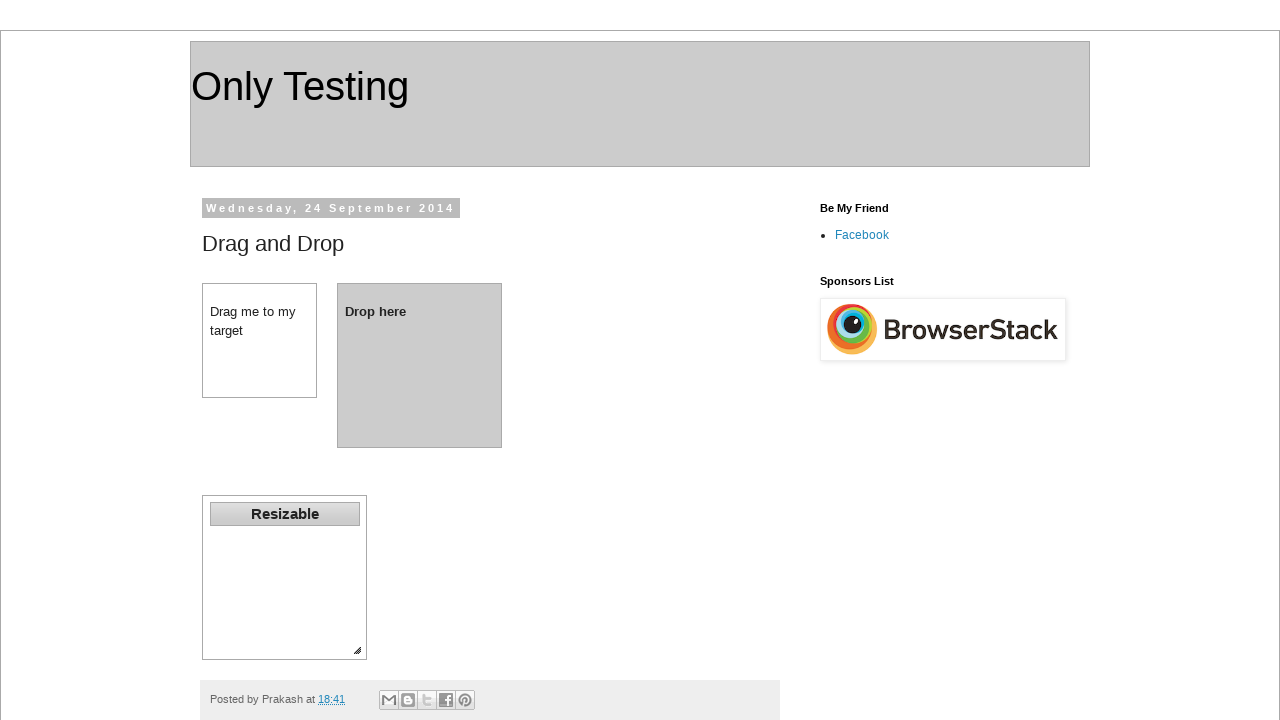

Pressed mouse button down on resize handle at (357, 650)
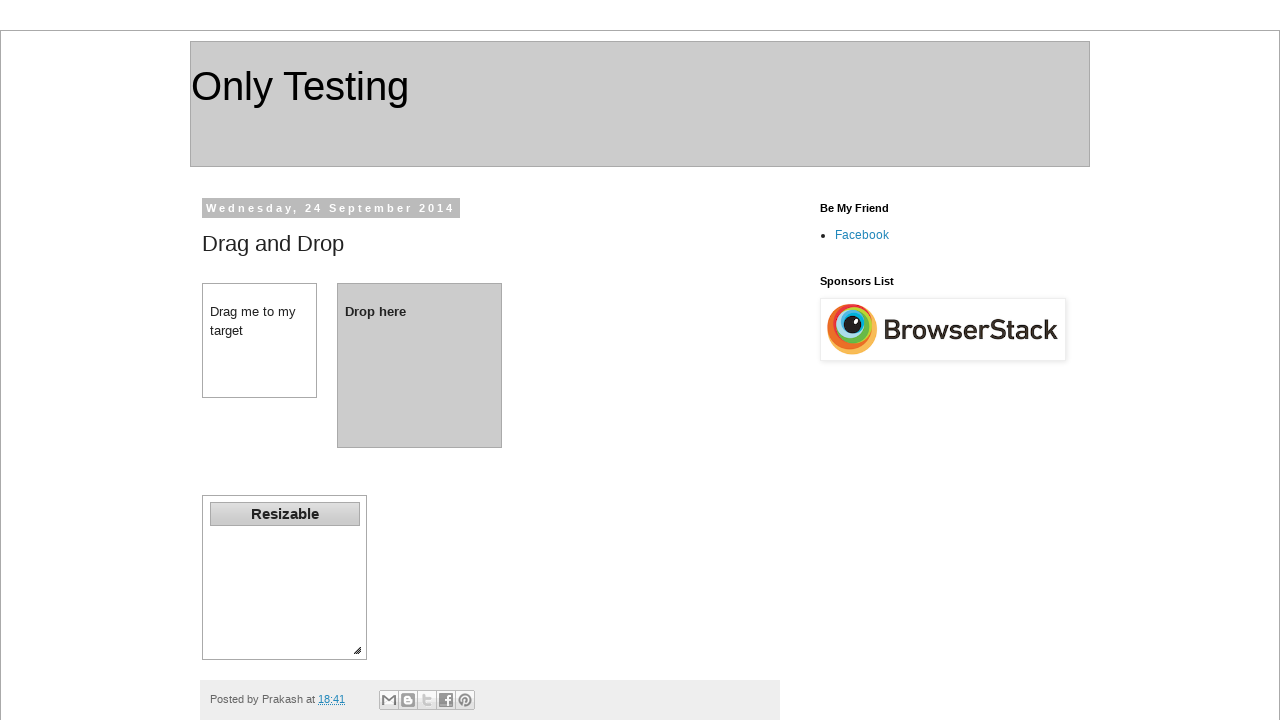

Dragged resize handle 250 pixels down and right to expand element at (607, 900)
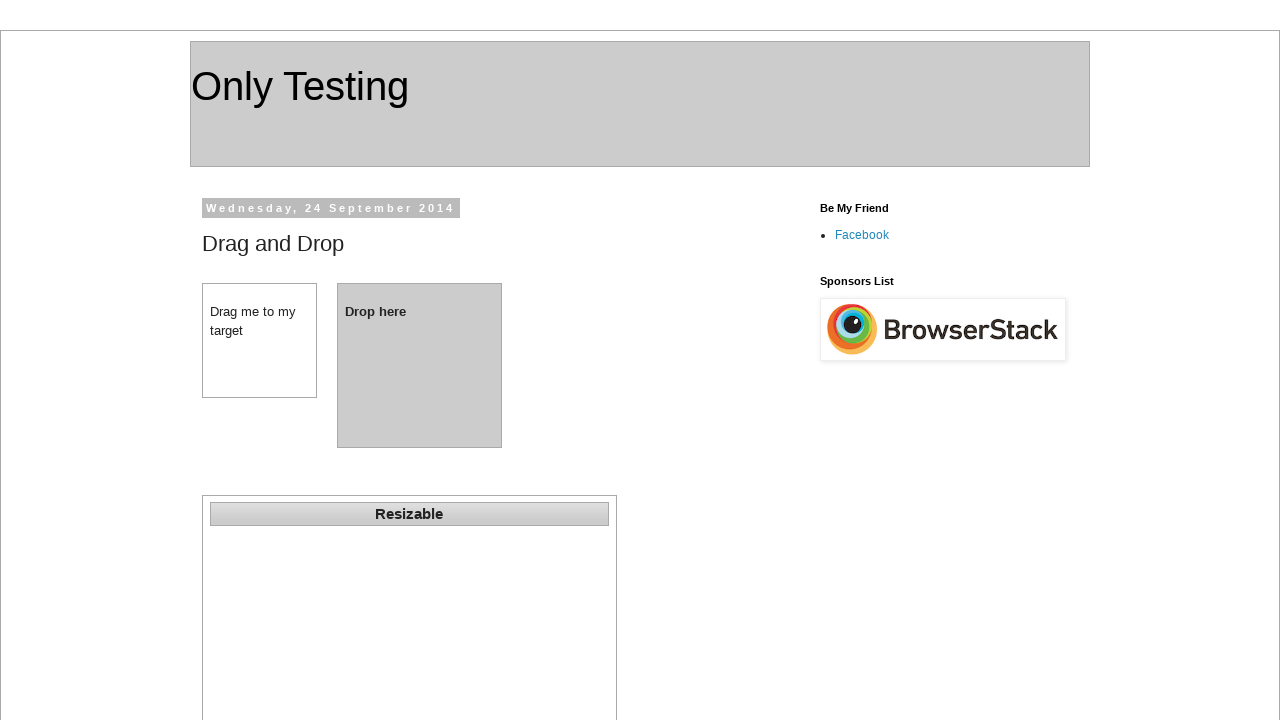

Released mouse button to complete expansion drag at (607, 900)
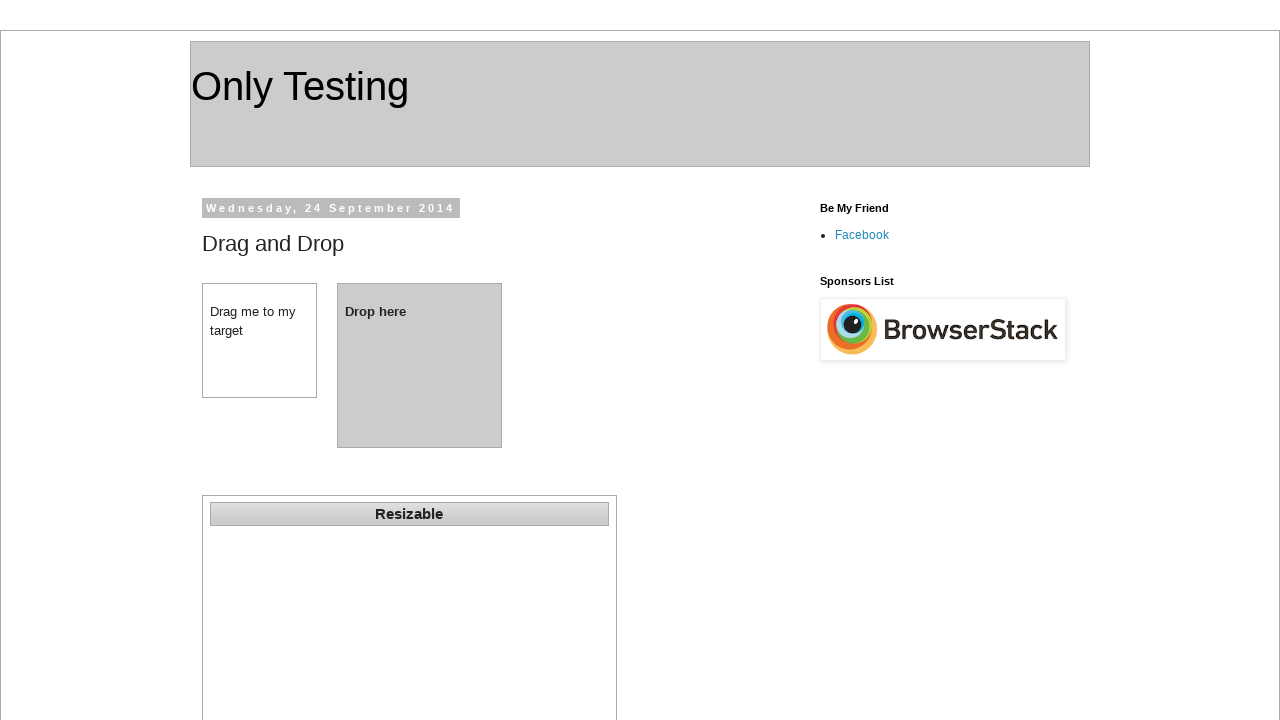

Waited 1 second for visual effect to render
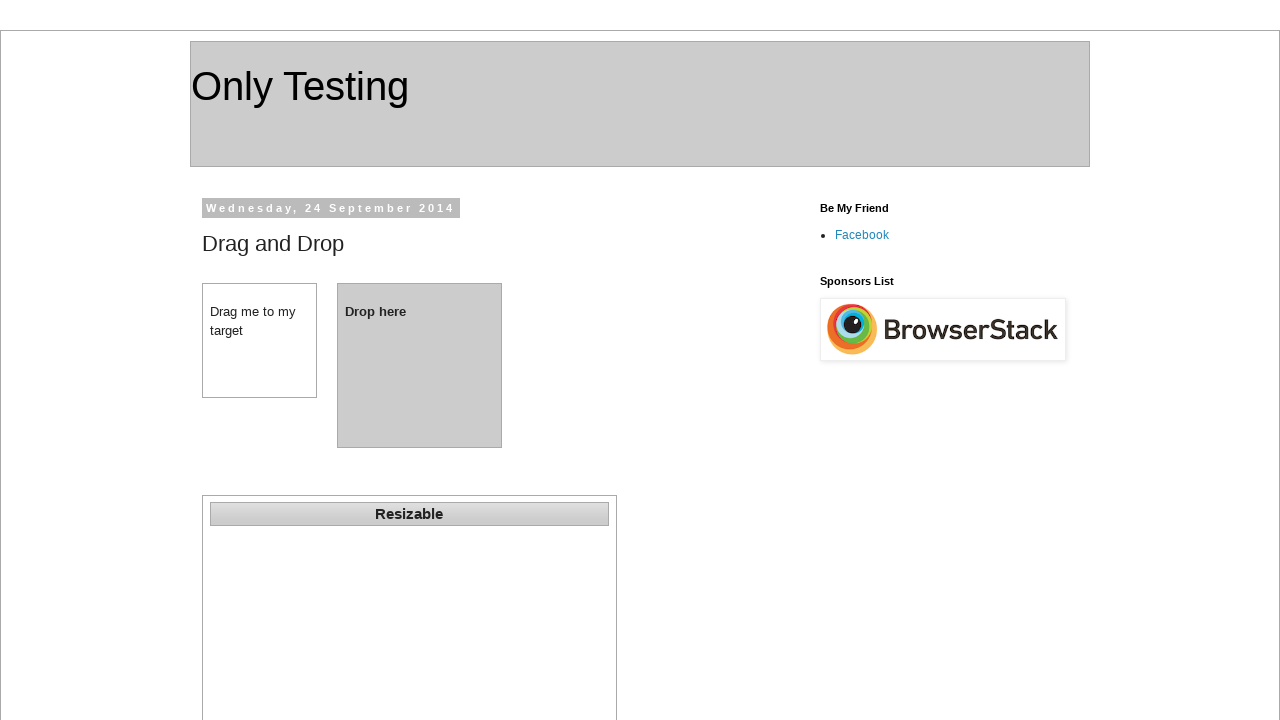

Retrieved updated bounding box of the resize handle
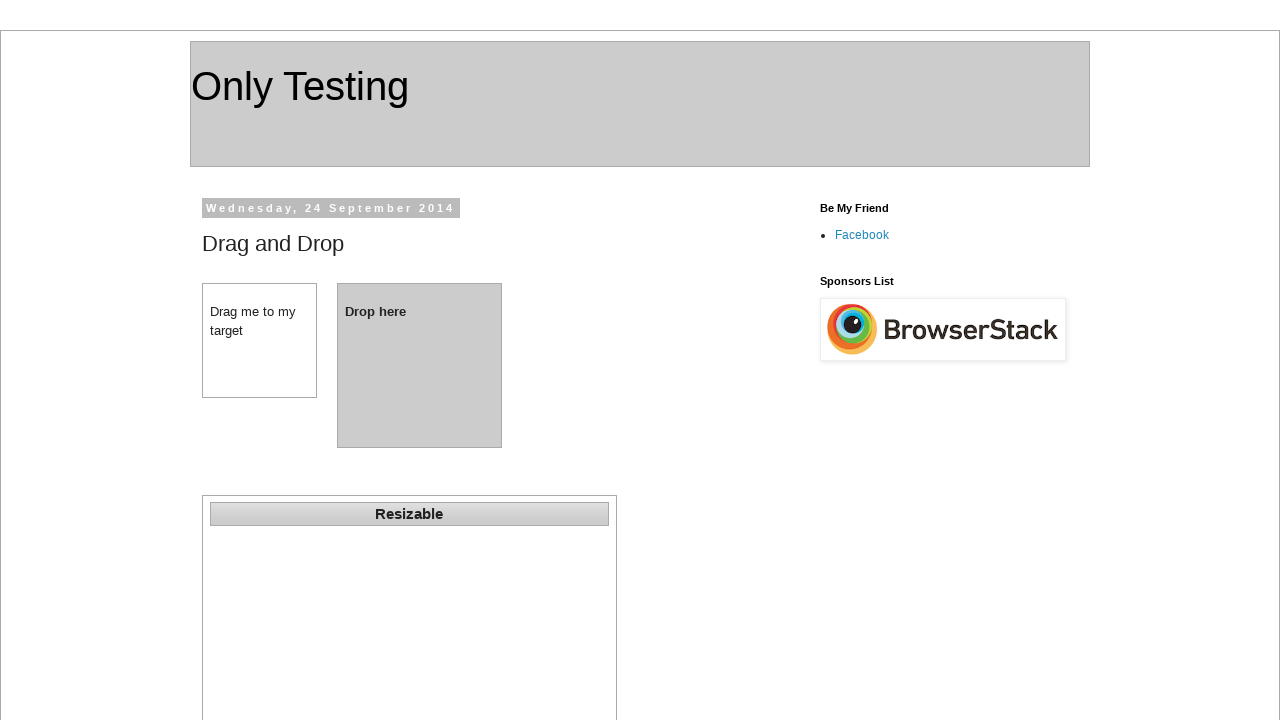

Moved mouse to updated resize handle center position at (607, 899)
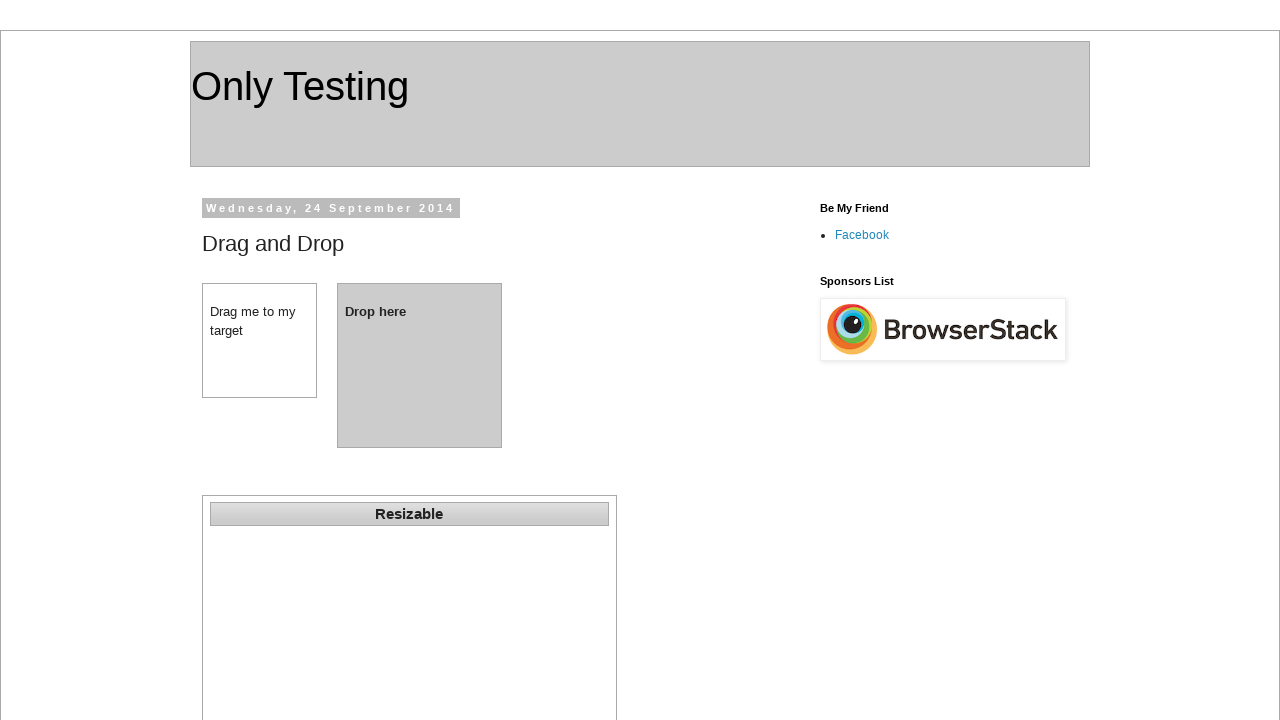

Pressed mouse button down on resize handle for contraction at (607, 899)
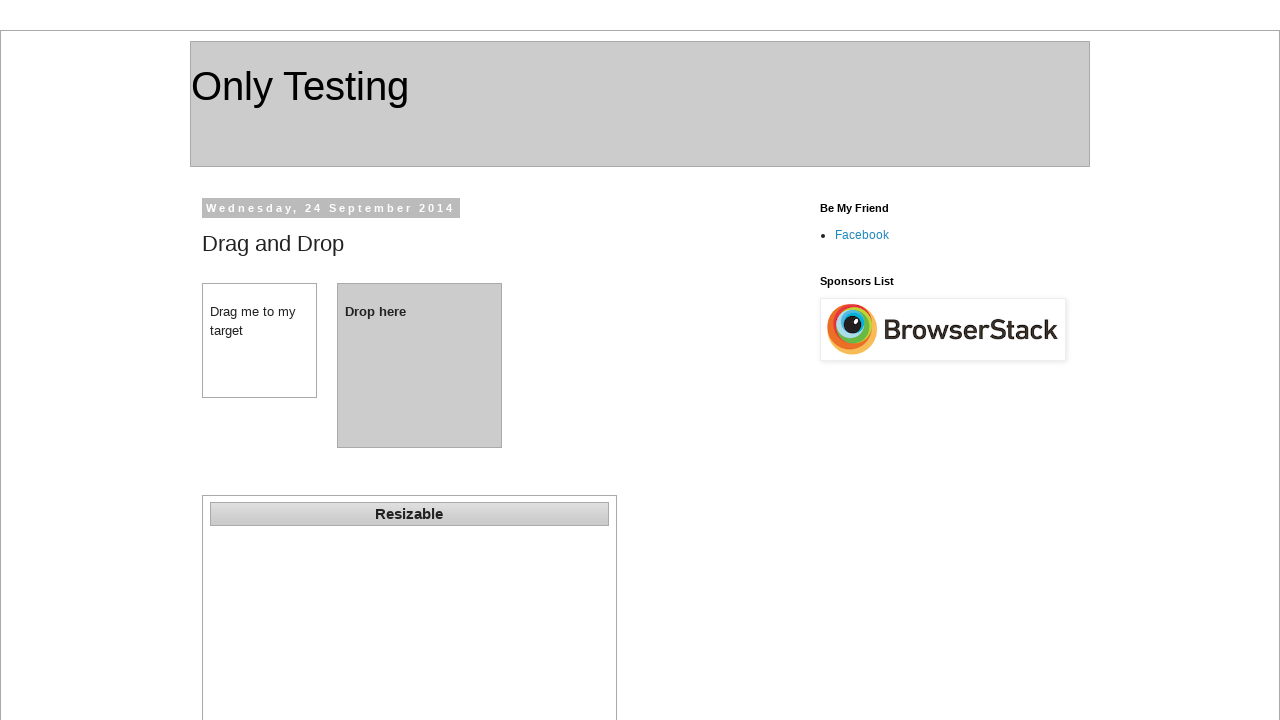

Dragged resize handle 100 pixels up and left to contract element at (507, 799)
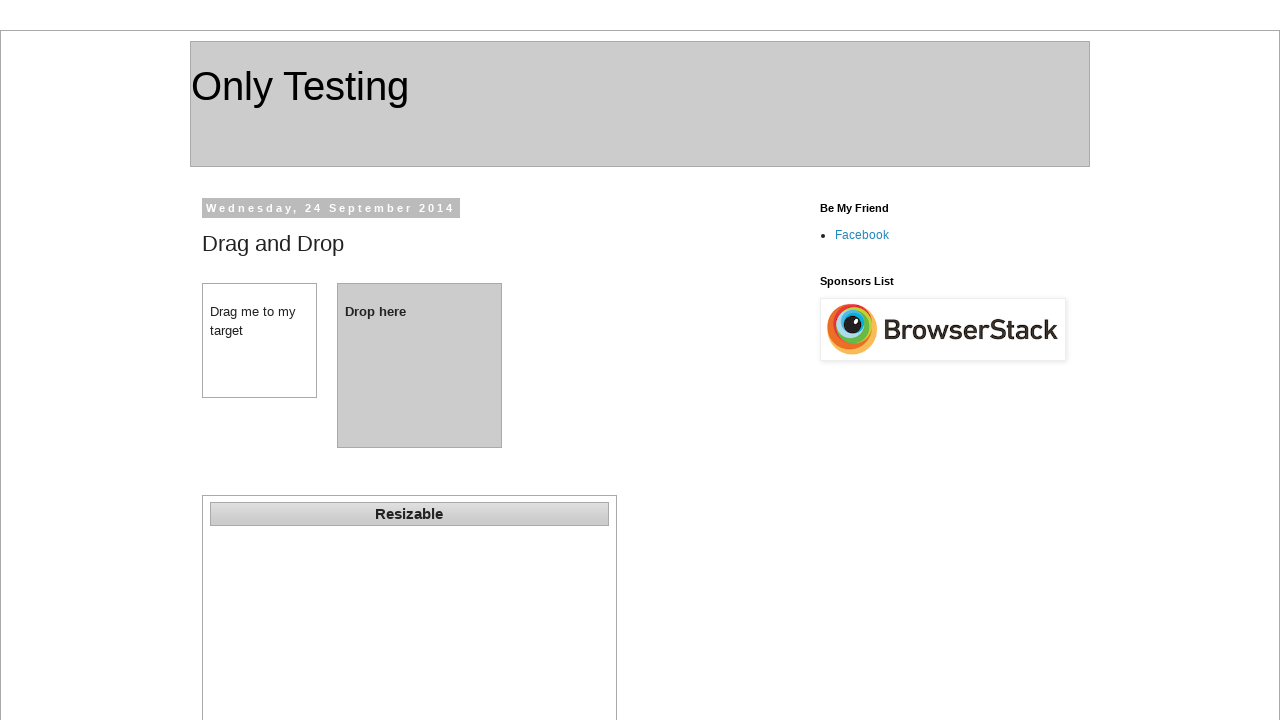

Released mouse button to complete contraction drag at (507, 799)
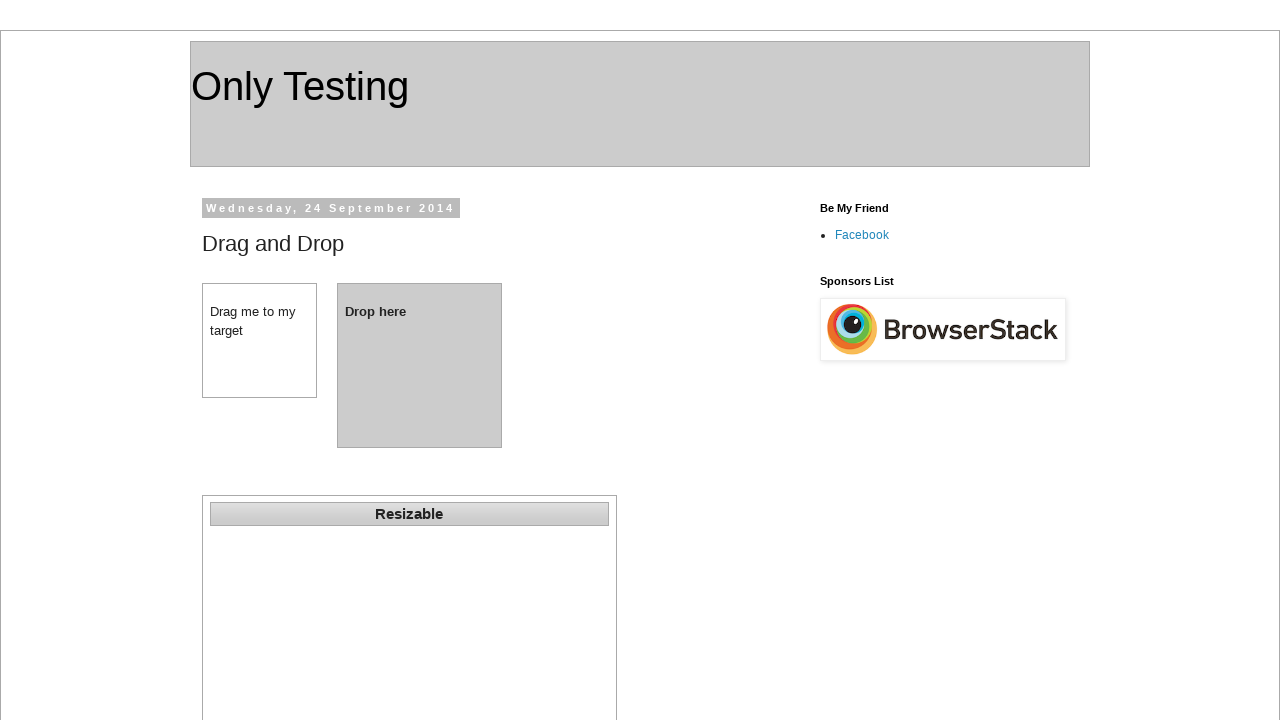

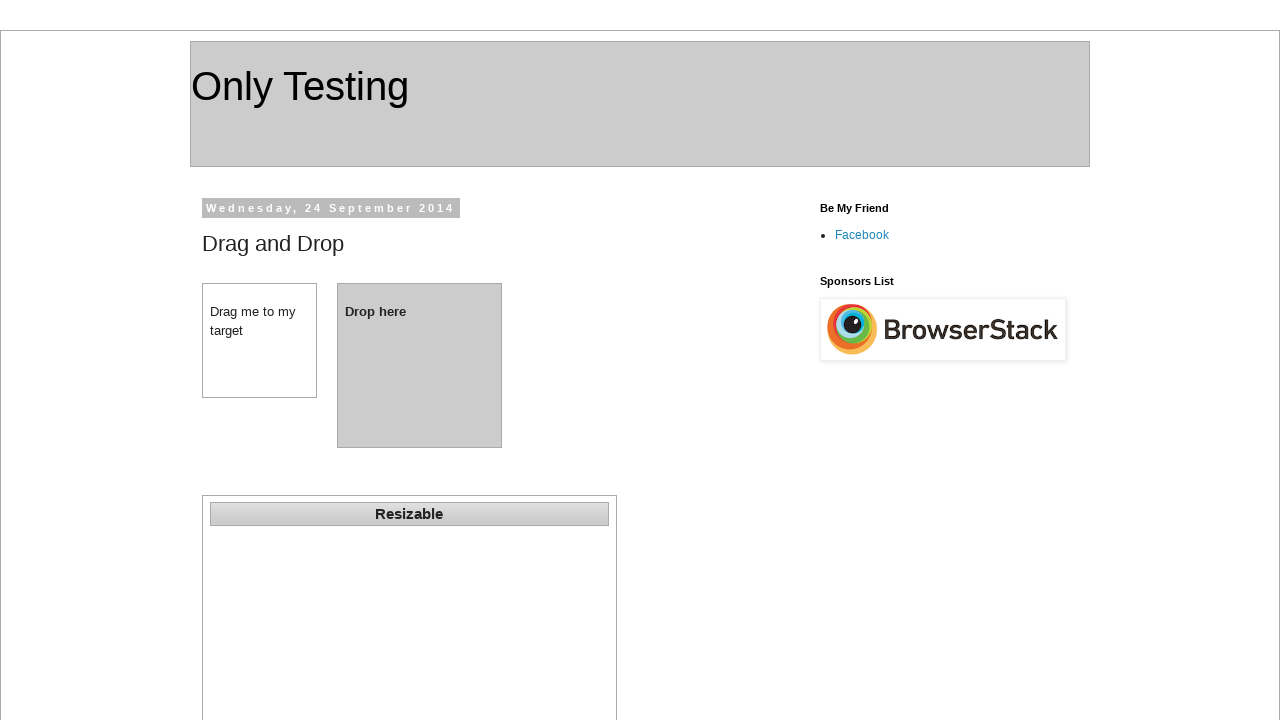